Tests clicking the other plans link from GitHub

Starting URL: https://github.com/customer-stories/mercado-libre

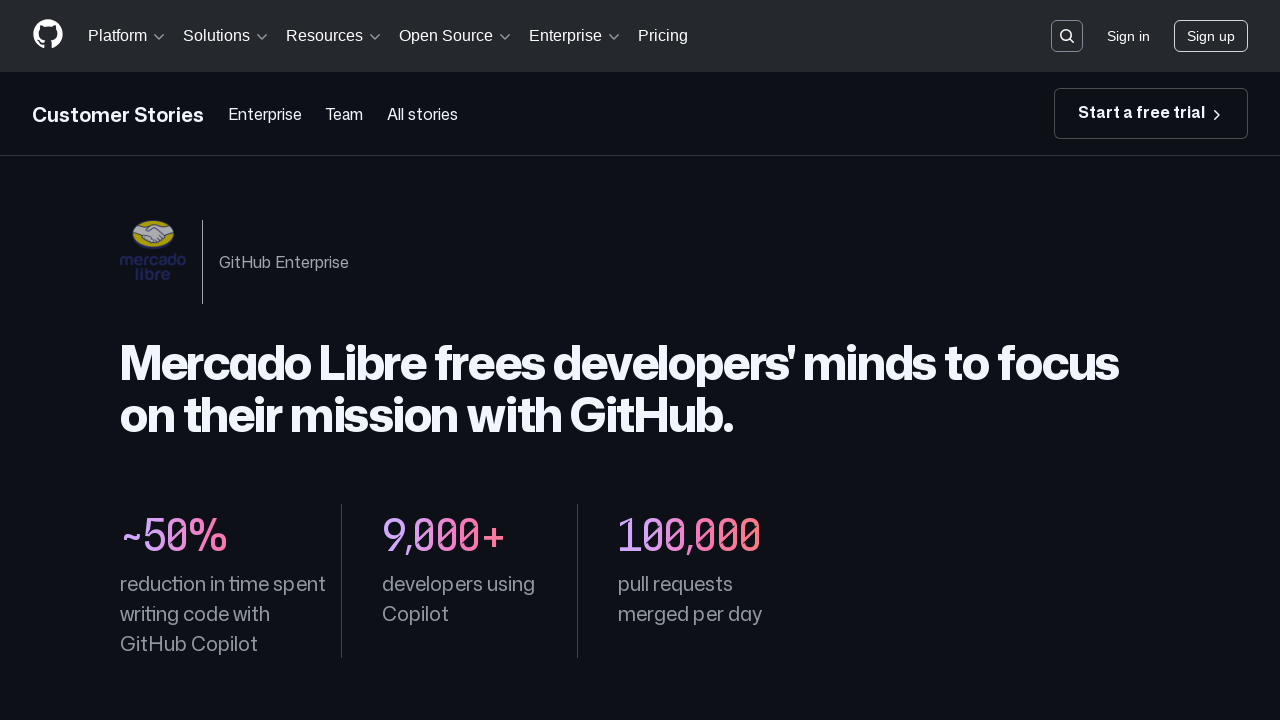

Waited for 'other plans' link to be visible
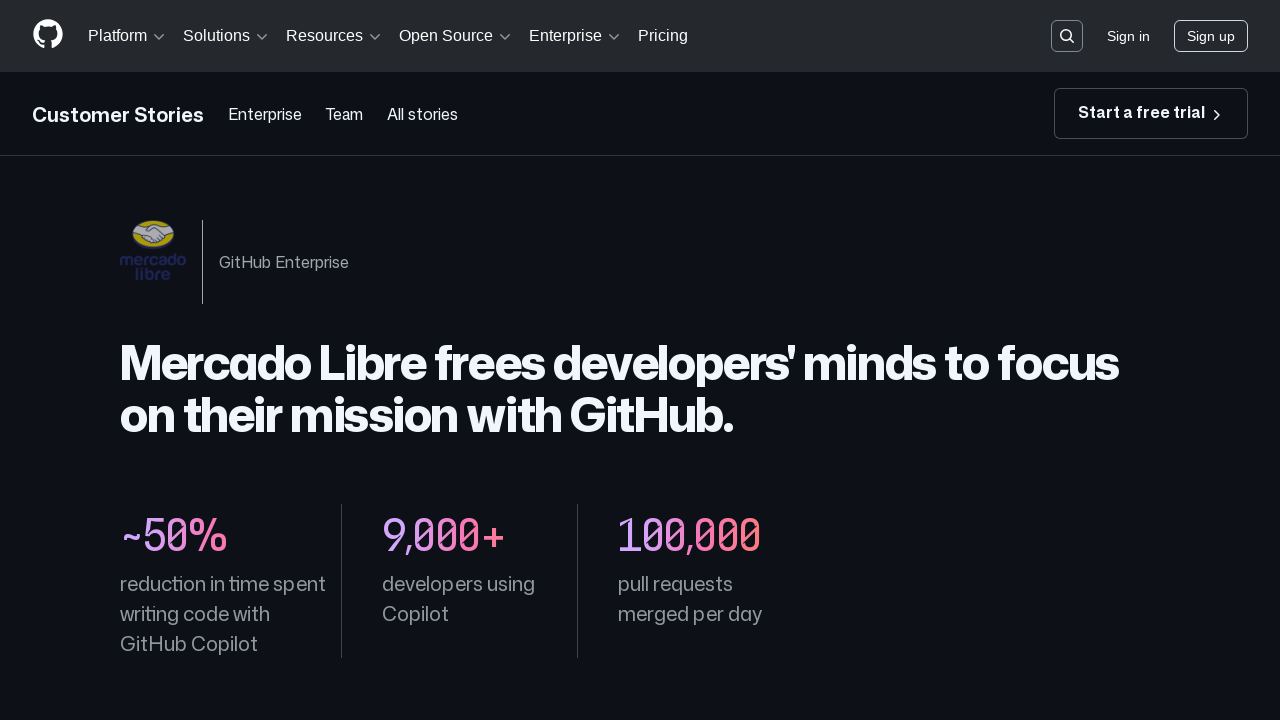

Clicked 'other plans' link from GitHub customer stories page at (476, 361) on a:has-text('other plans')
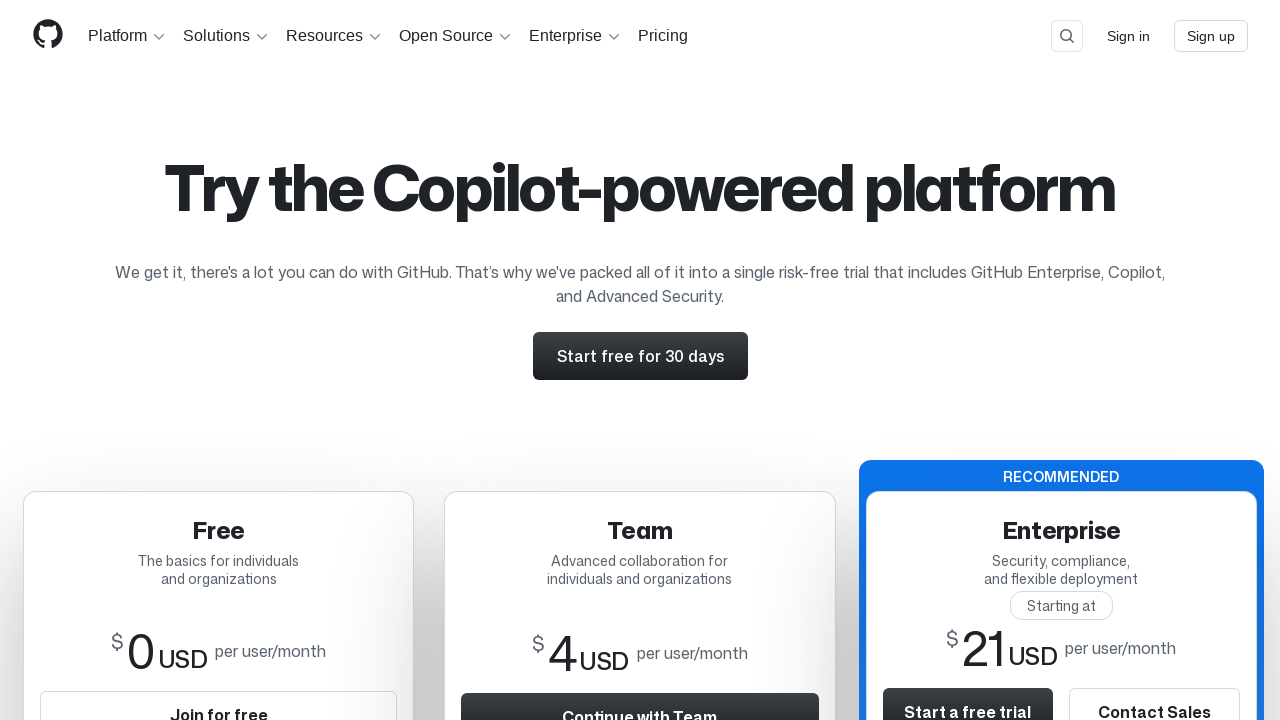

Waited for page to finish loading after clicking other plans
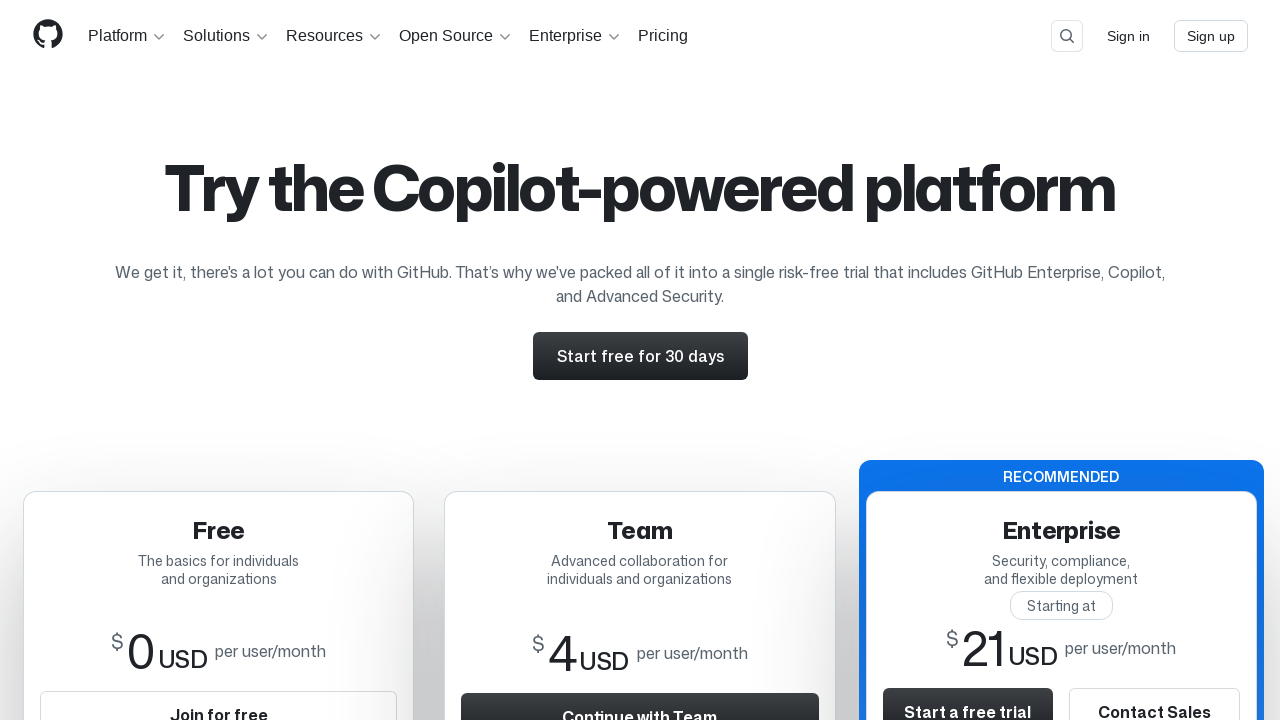

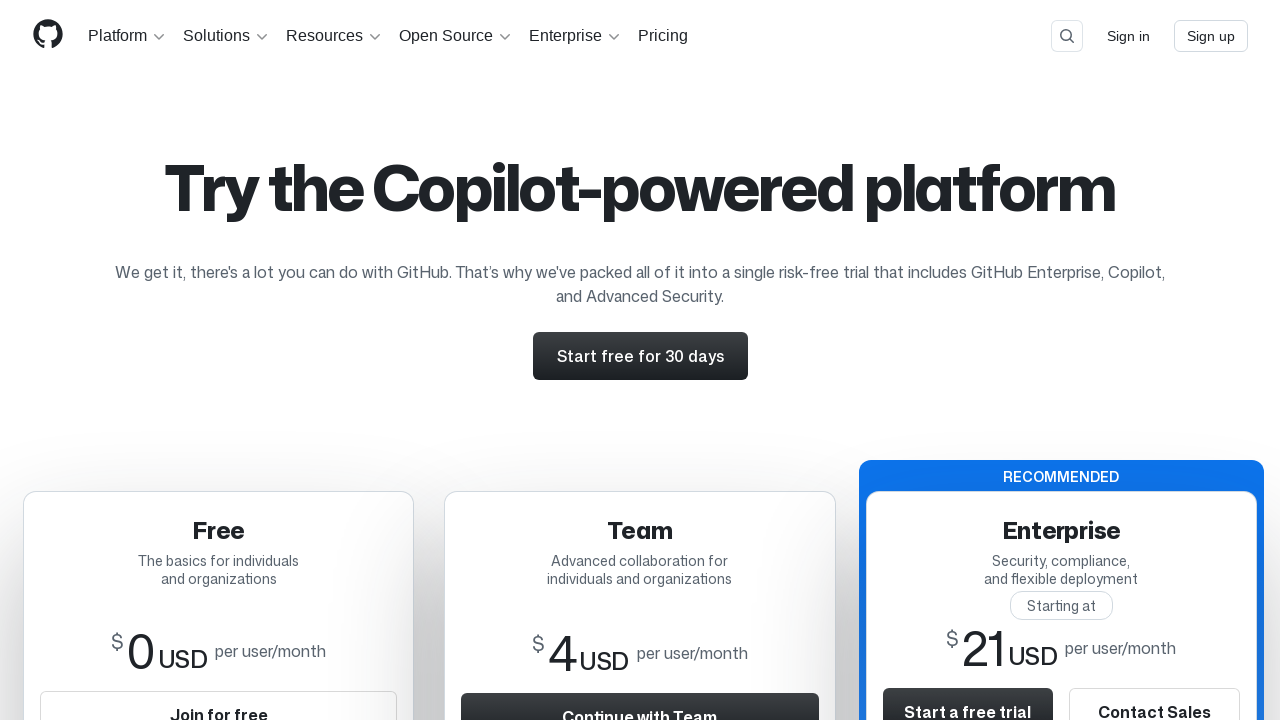